Scrolls to and verifies the AI-Led Automation Service section is present.

Starting URL: https://www.recodesolutions.com

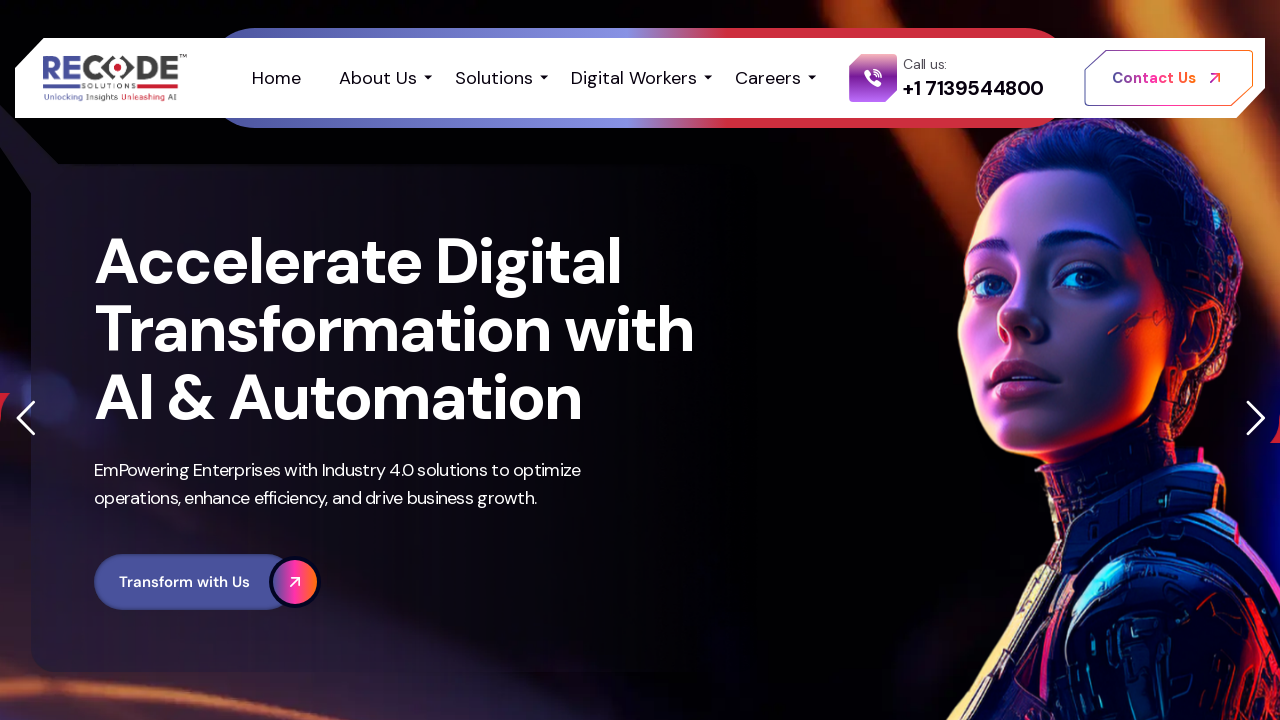

Scrolled down 2000px to view more content
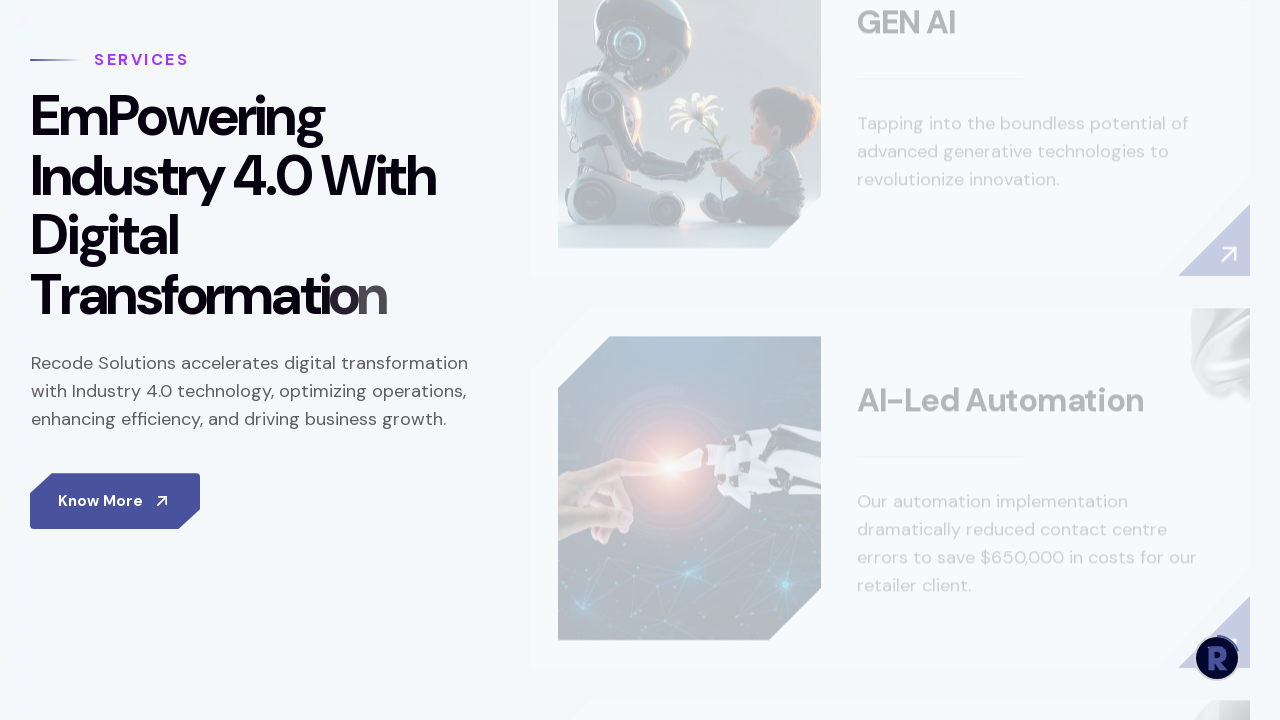

Waited 500ms for content to settle
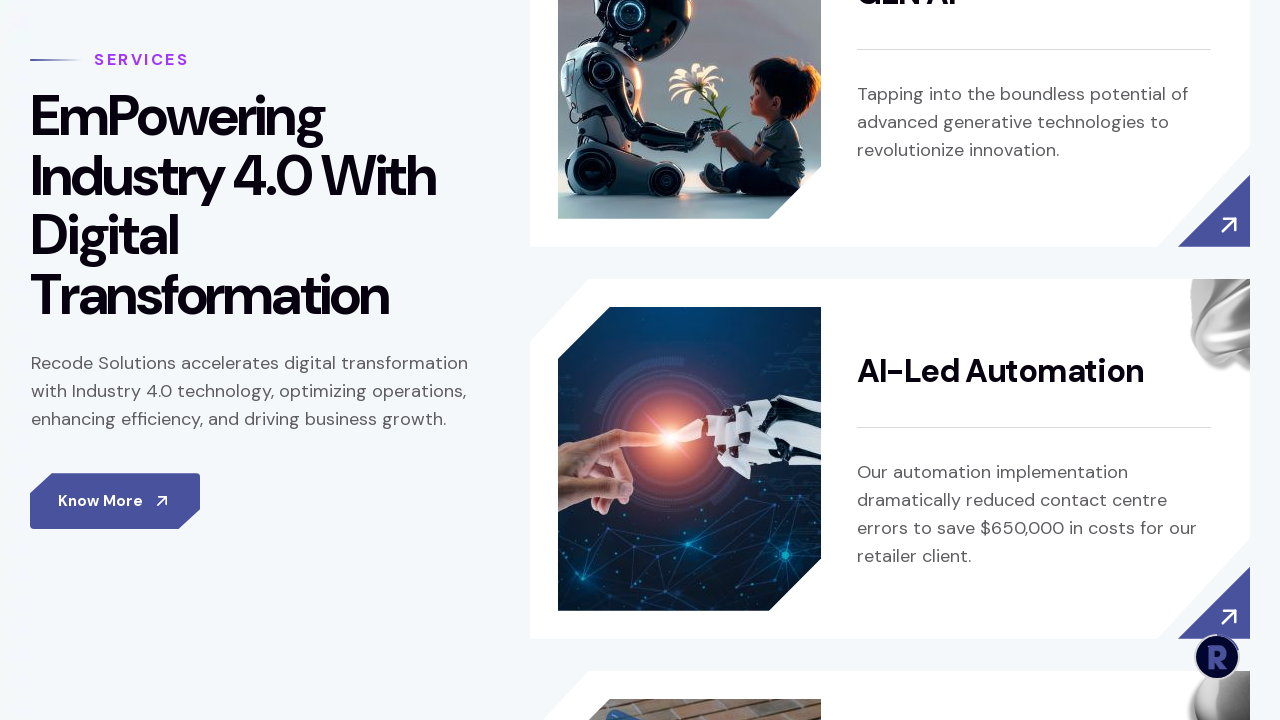

Located AI-Led Automation Service section element
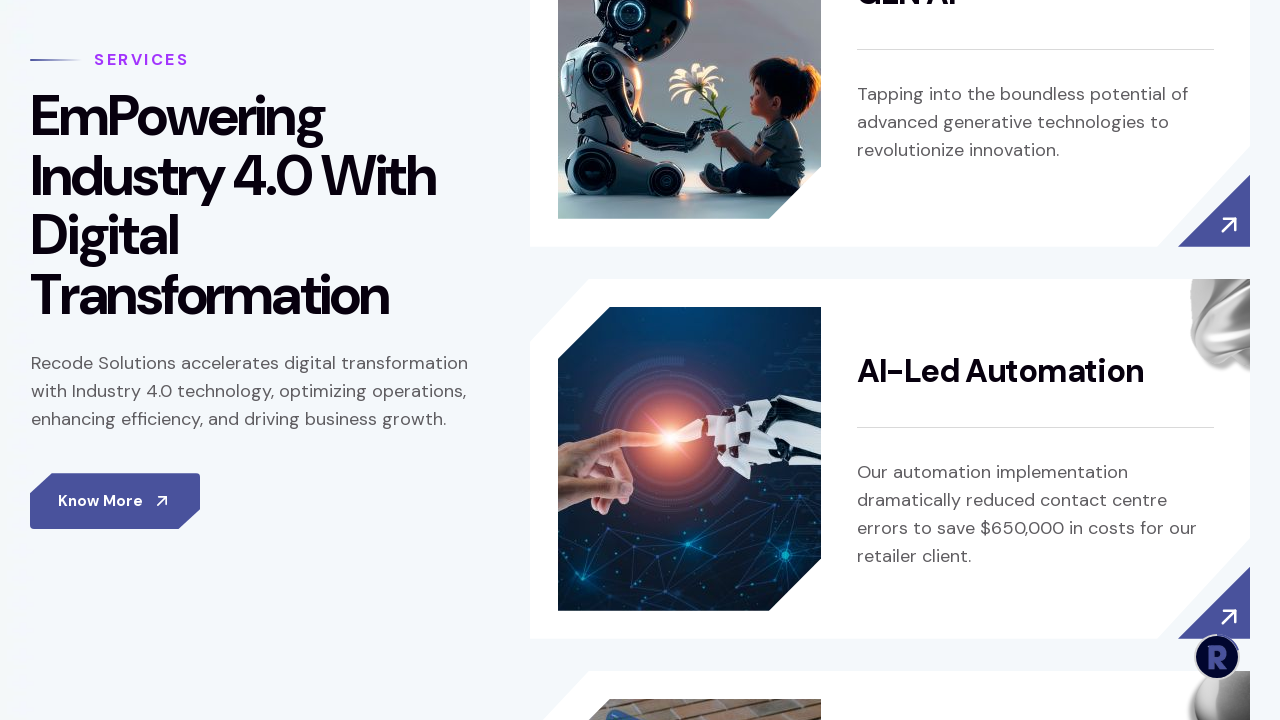

Scrolled to AI-Led Automation Service section into view
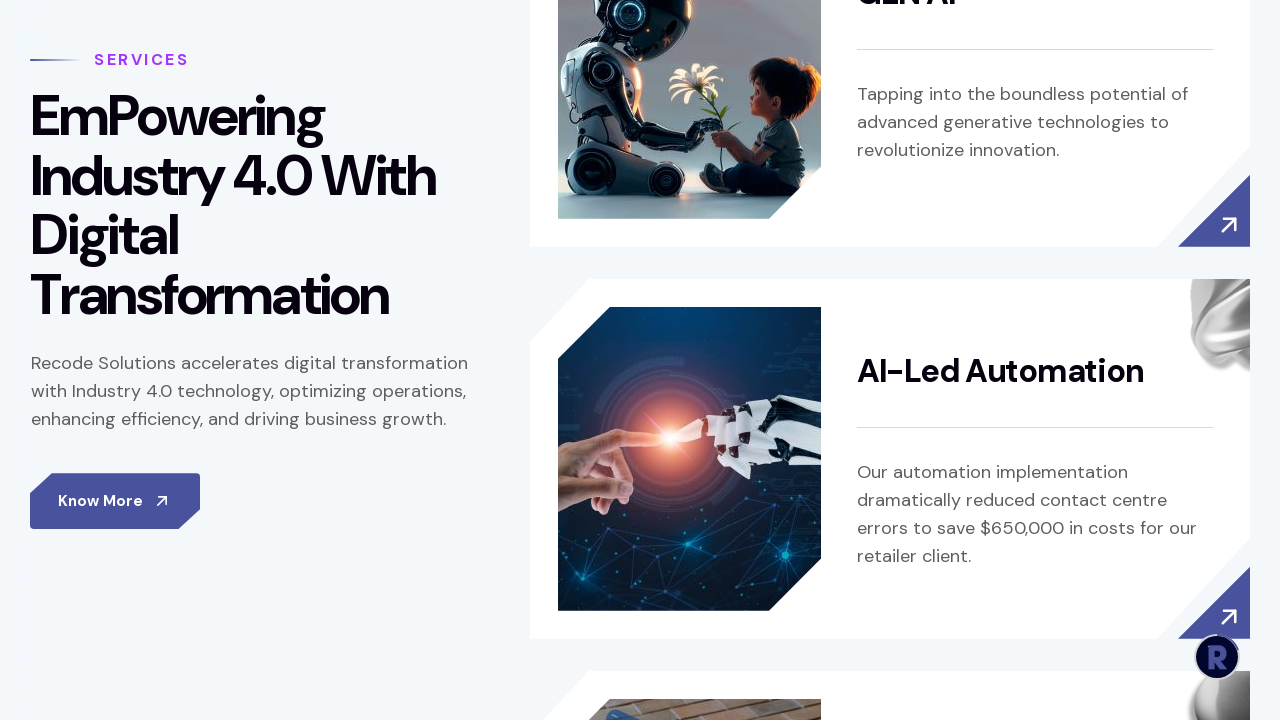

Verified AI-Led Automation Service section is visible
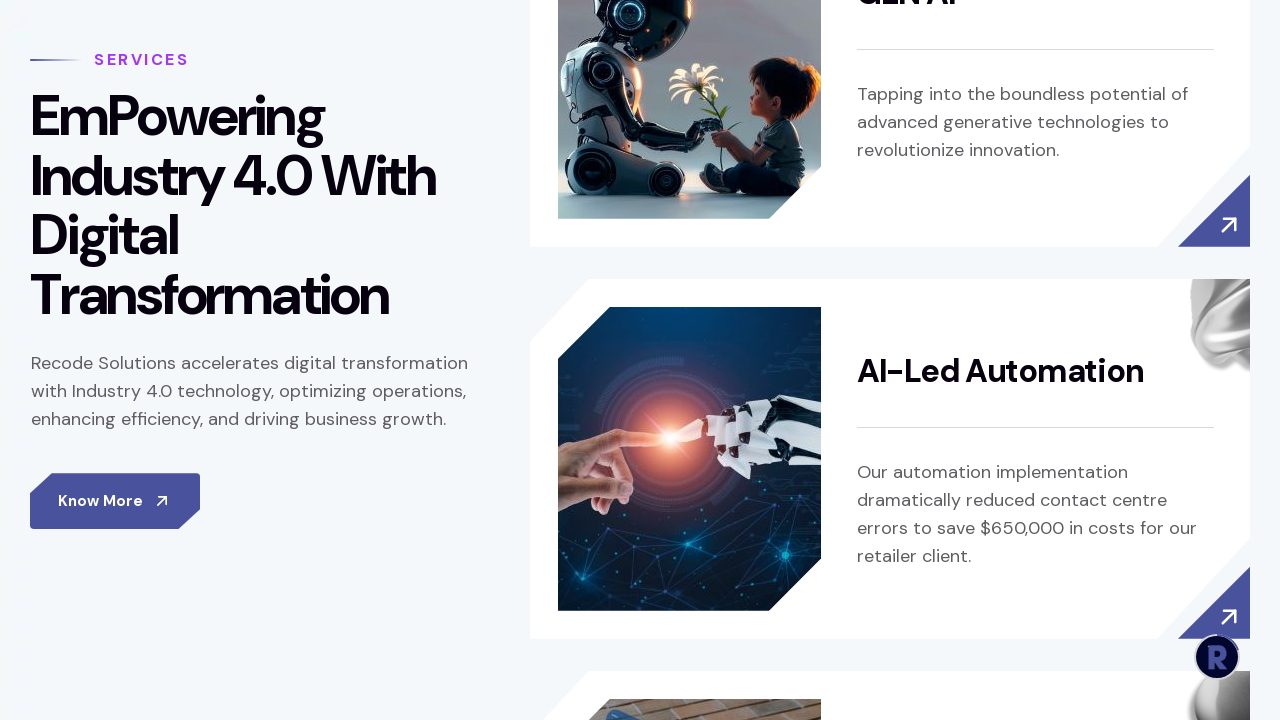

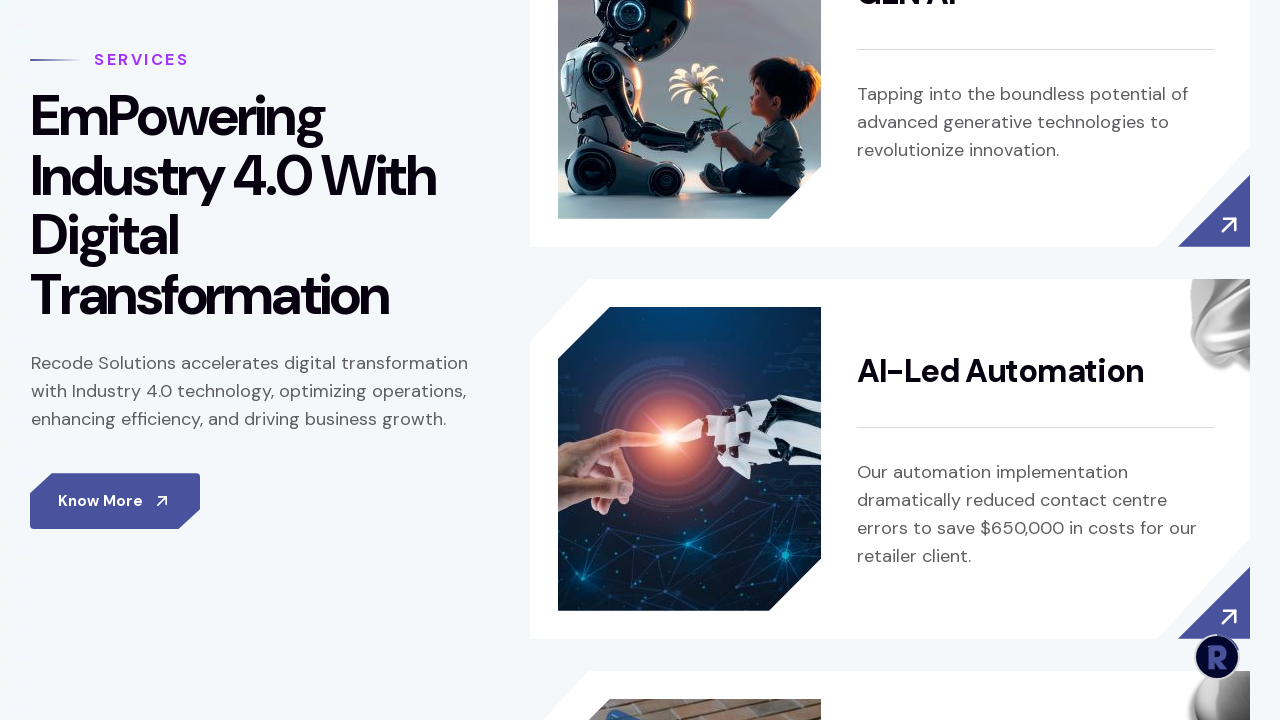